Navigates to a demo table page and retrieves text from a specific table cell

Starting URL: http://automationbykrishna.com/

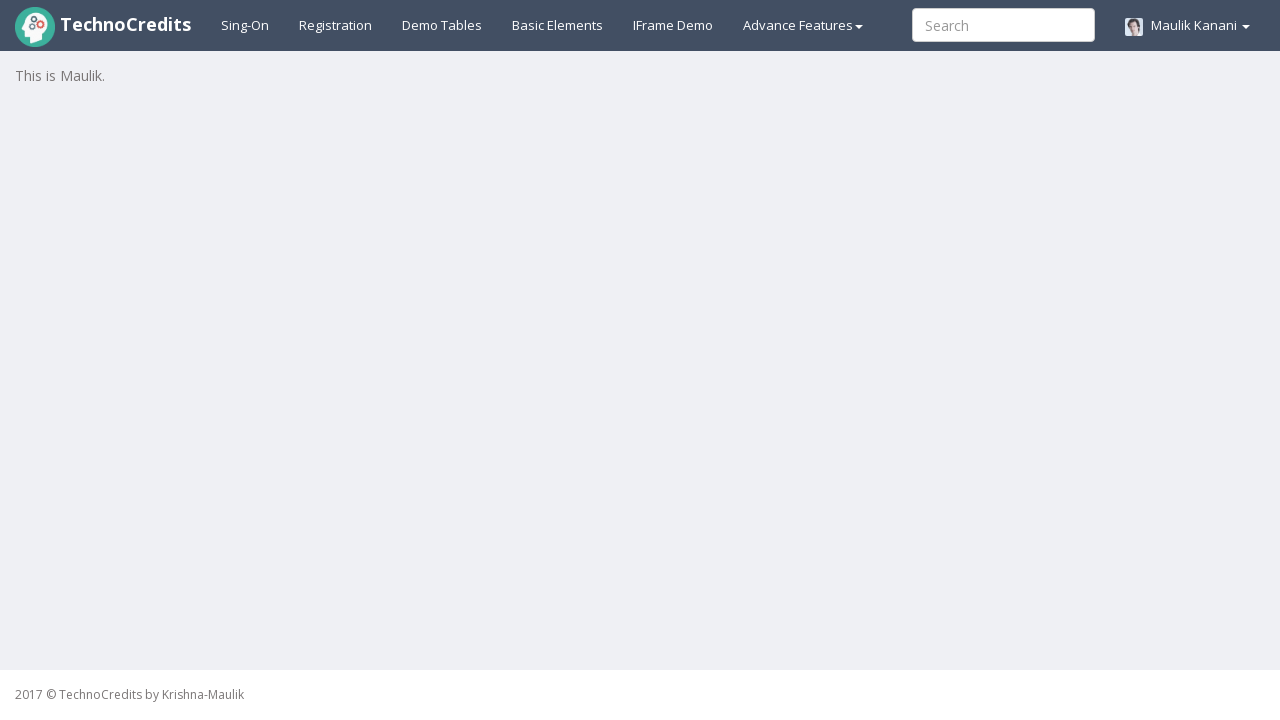

Clicked on demo table link at (442, 25) on #demotable
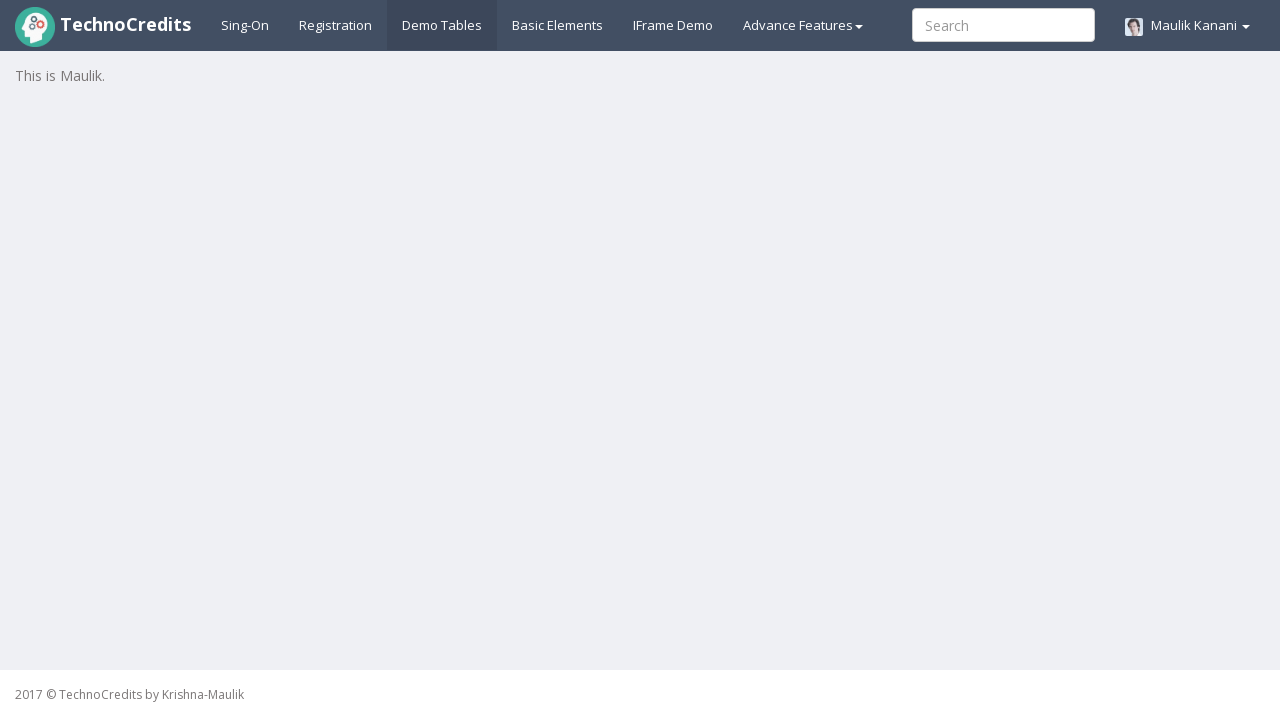

Table loaded and became visible
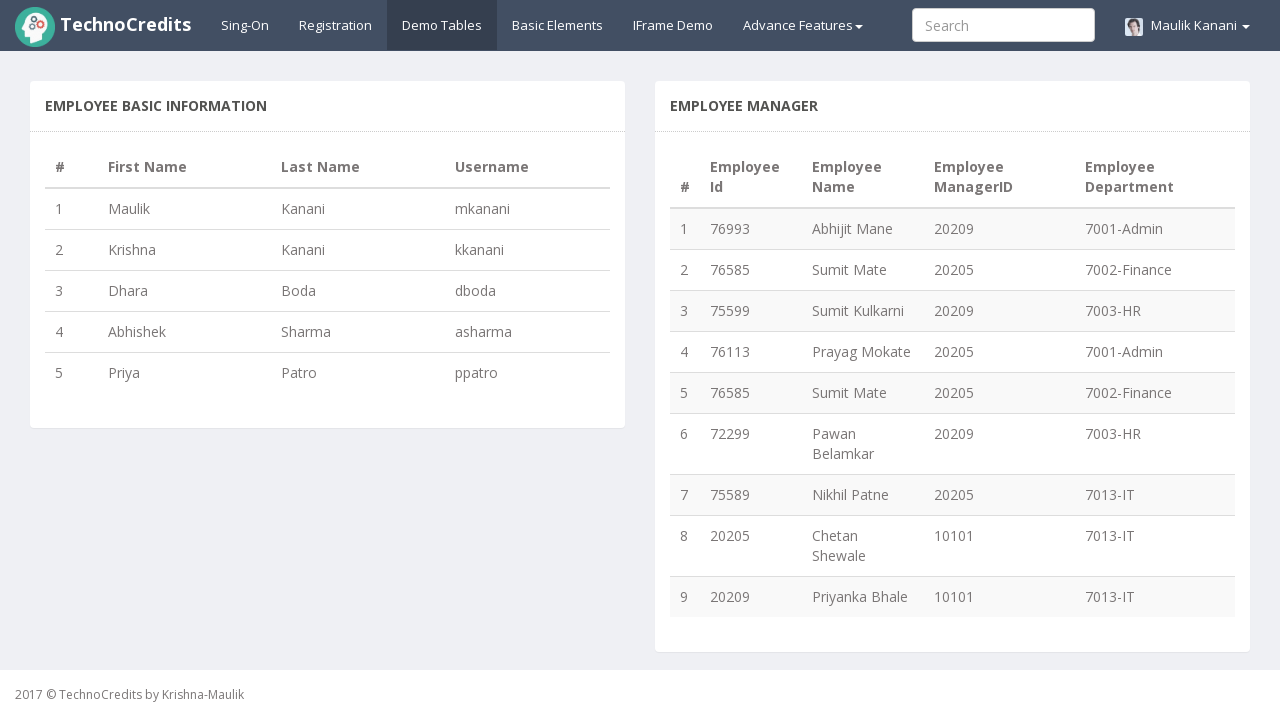

Clicked on the table element at (328, 270) on xpath=//table[@class='table']
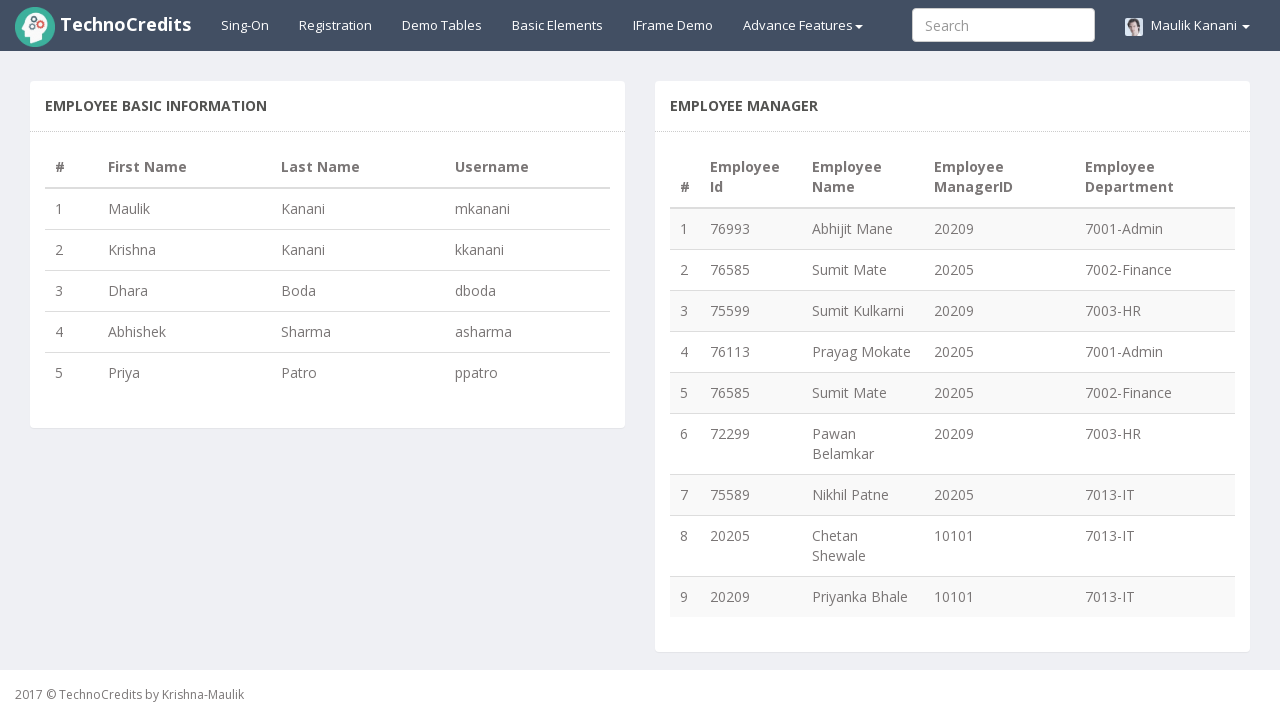

Retrieved text from table cell (row 5, column 2): Priya
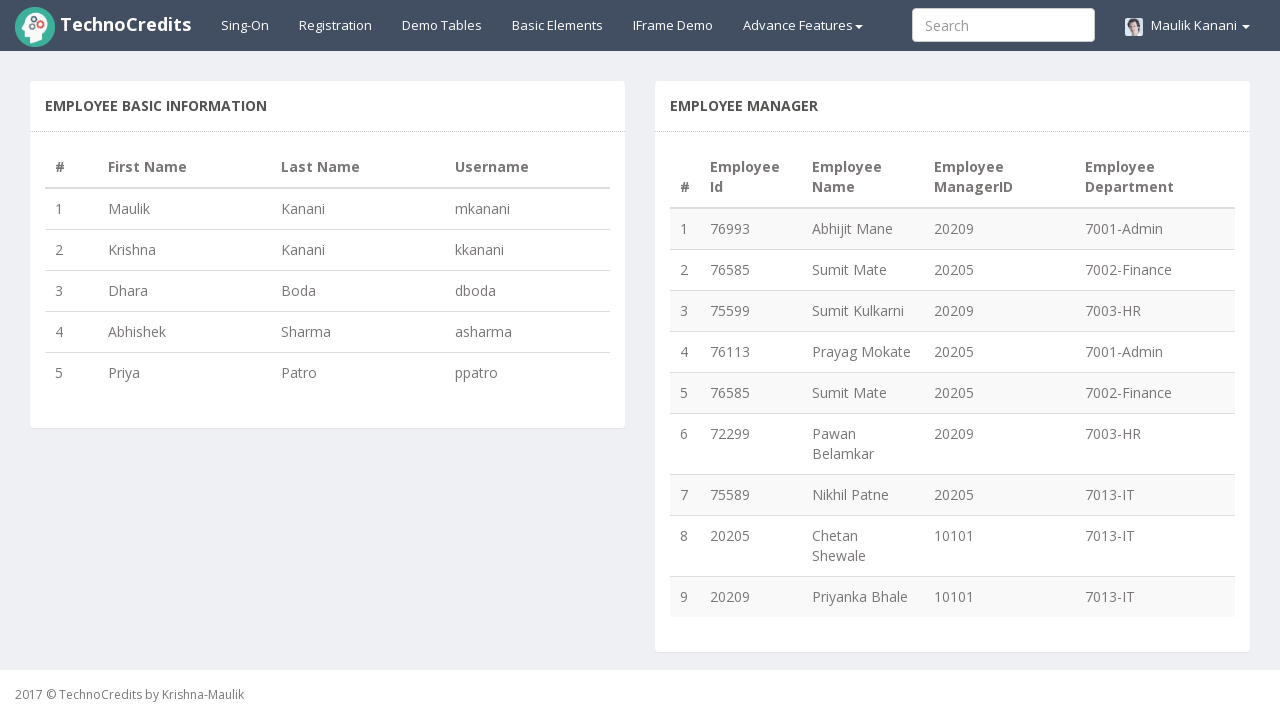

Printed result: Name of username ppatro = Priya
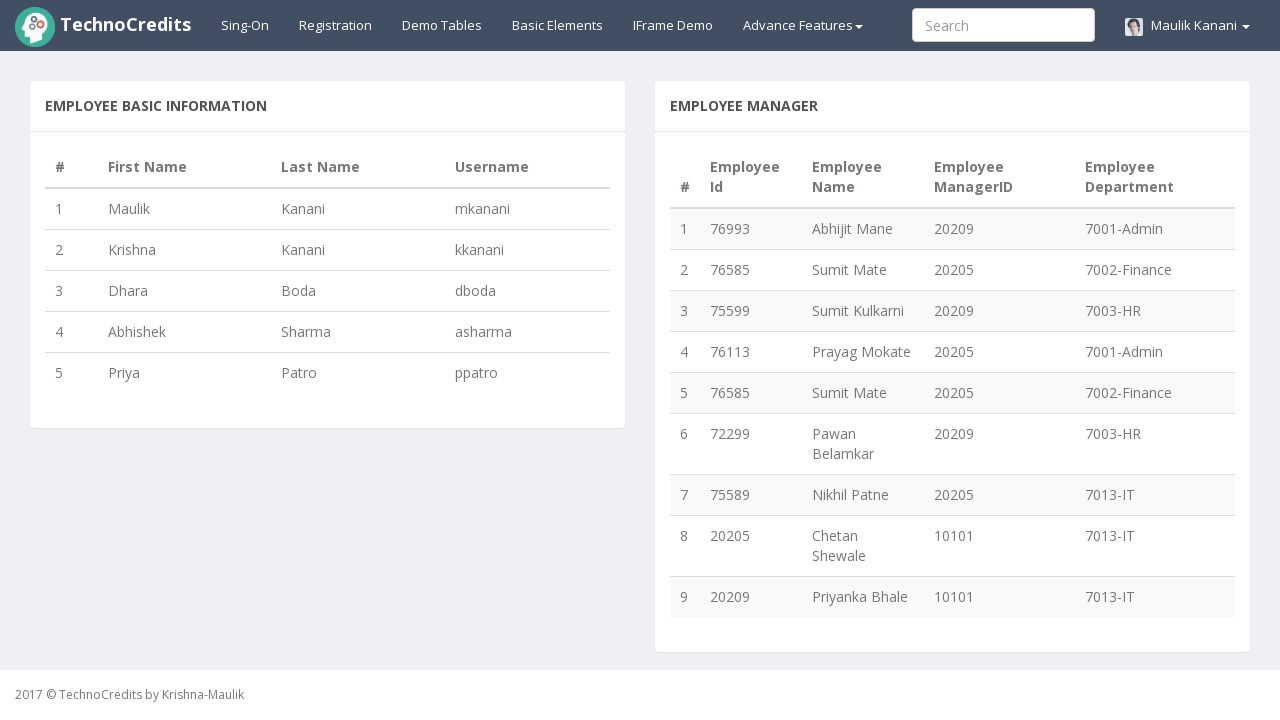

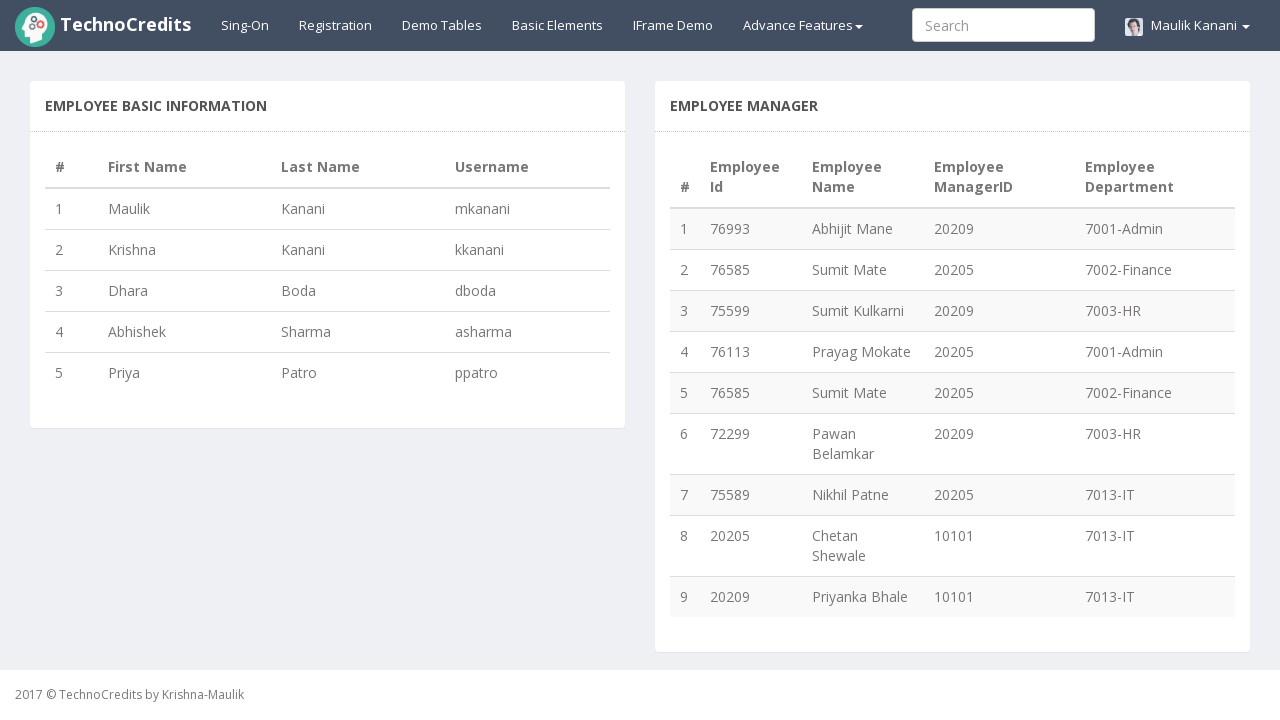